Demonstrates XPath locator usage by navigating to the Automation Exercise website and clicking on the login/signup link

Starting URL: https://www.automationexercise.com/

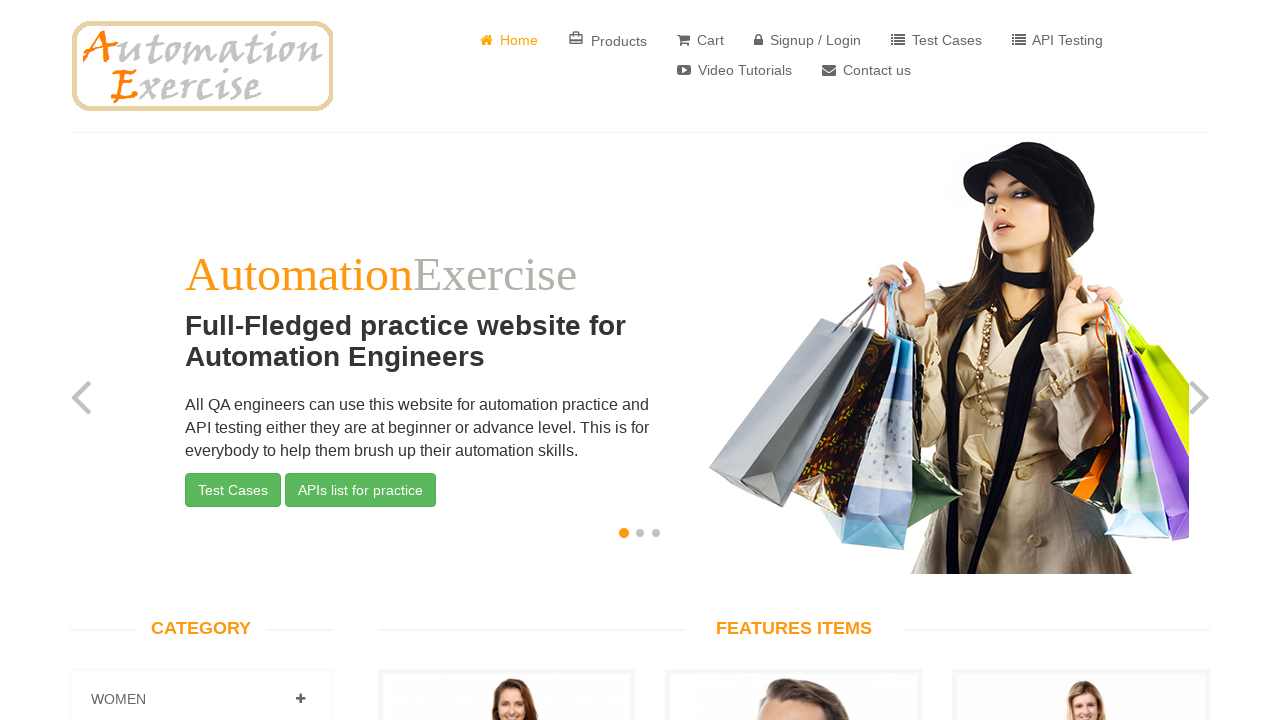

Navigated to Automation Exercise website
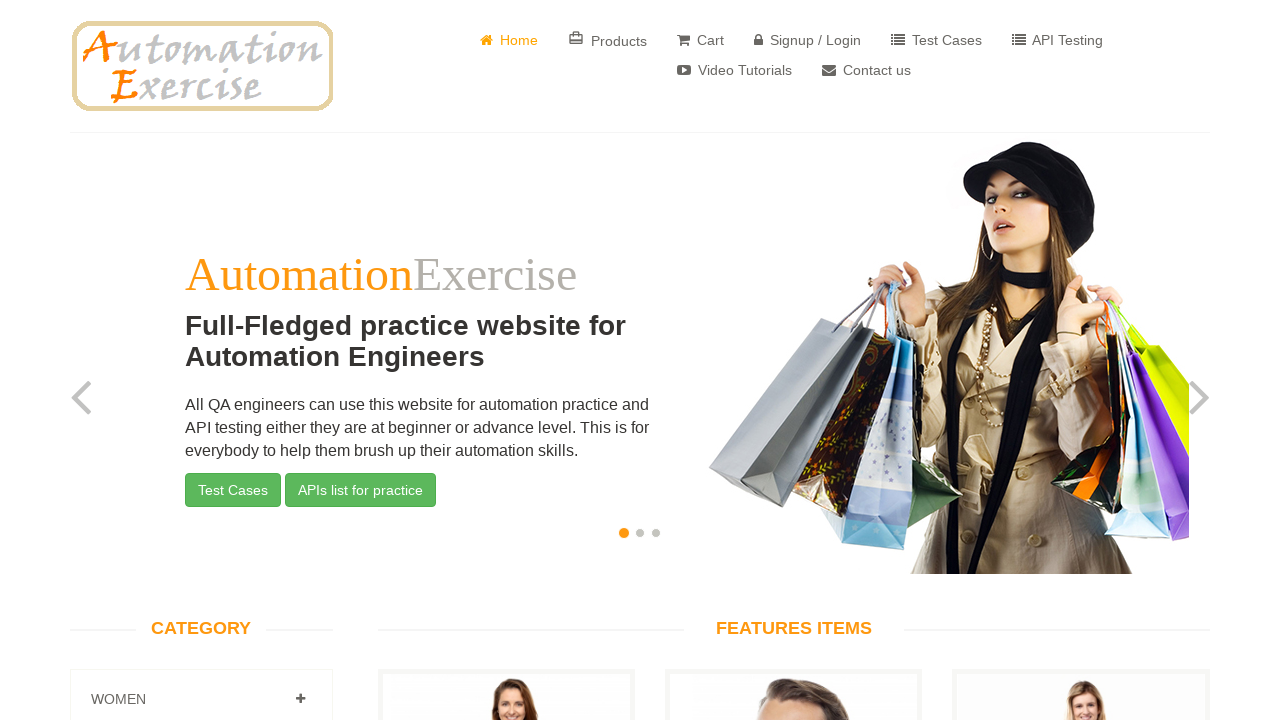

Clicked on login/signup link at (808, 40) on a[href='/login']
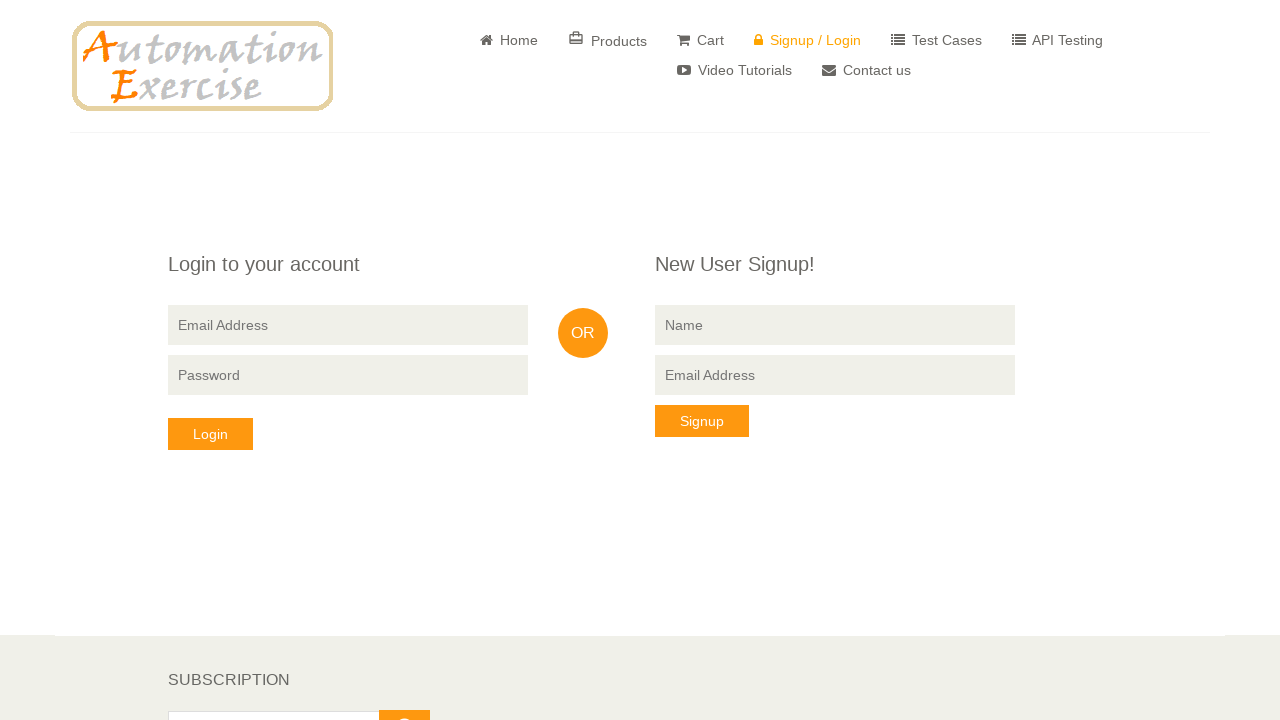

Login page loaded successfully
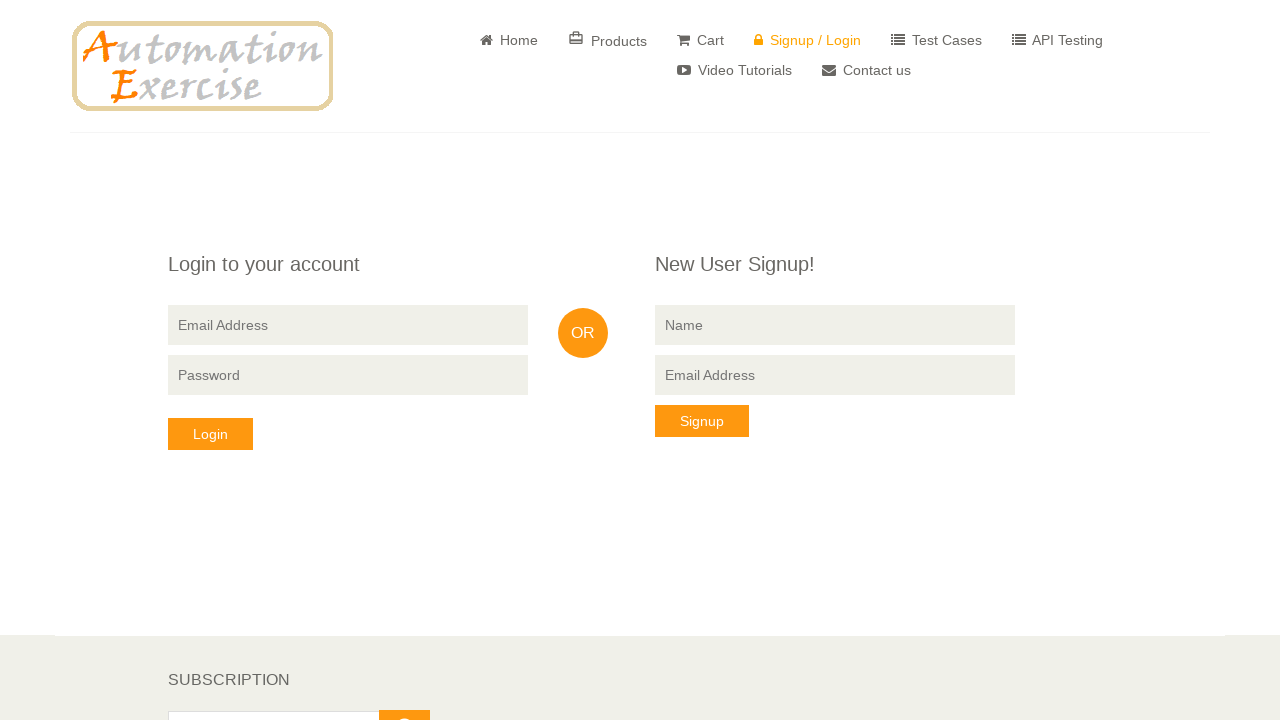

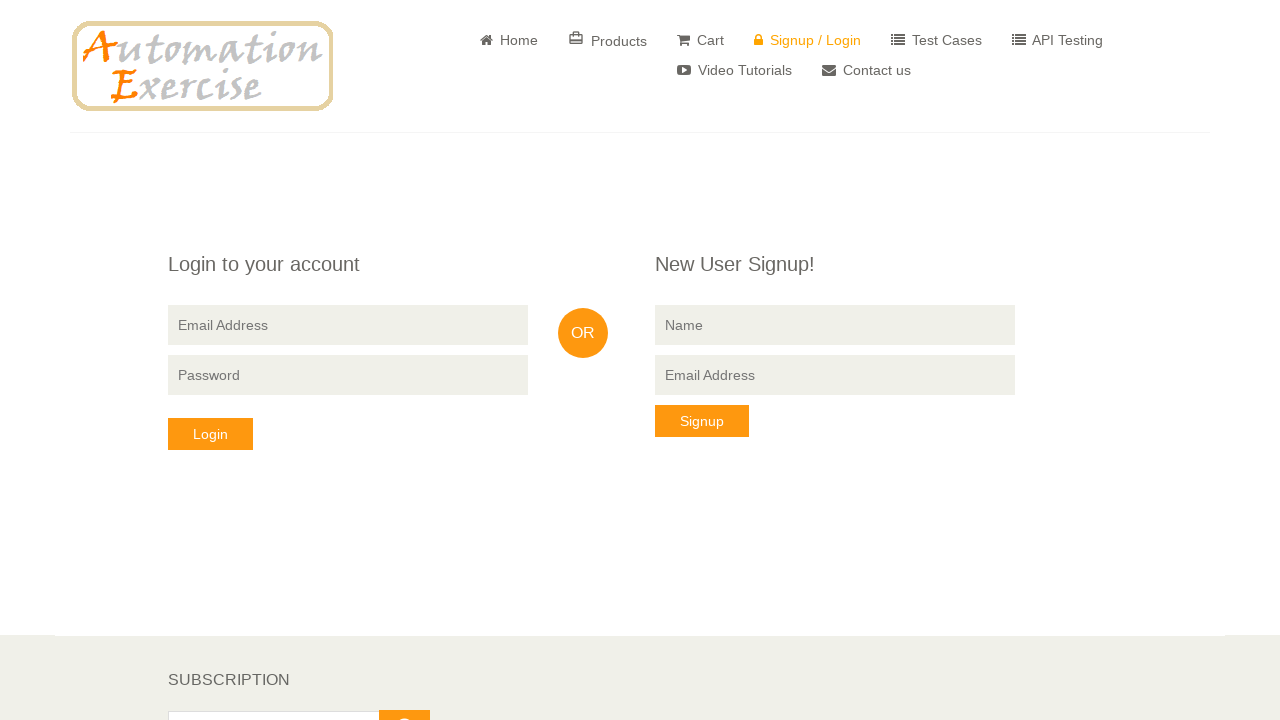